Tests JavaScript prompt alert functionality by switching to an iframe, clicking a button to trigger a prompt alert, entering text into the alert, accepting it, and verifying the result is displayed on the page.

Starting URL: https://www.w3schools.com/js/tryit.asp?filename=tryjs_prompt

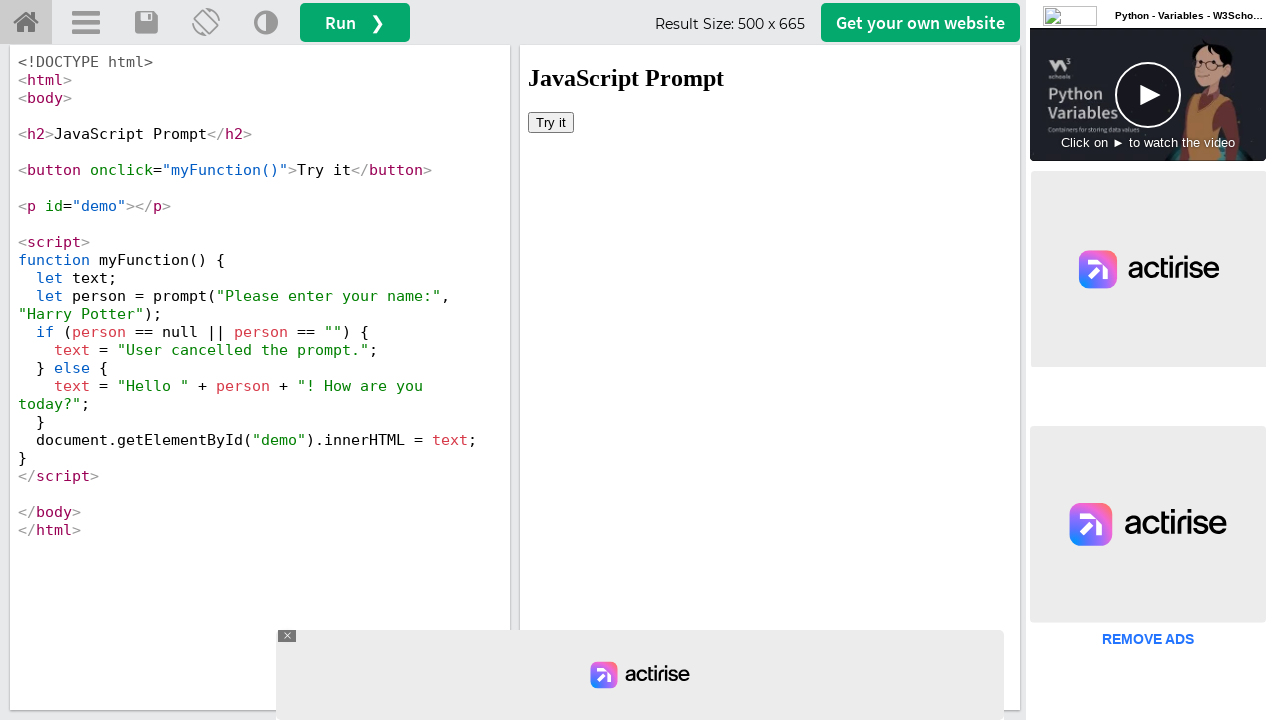

Located iframe with selector #iframeResult
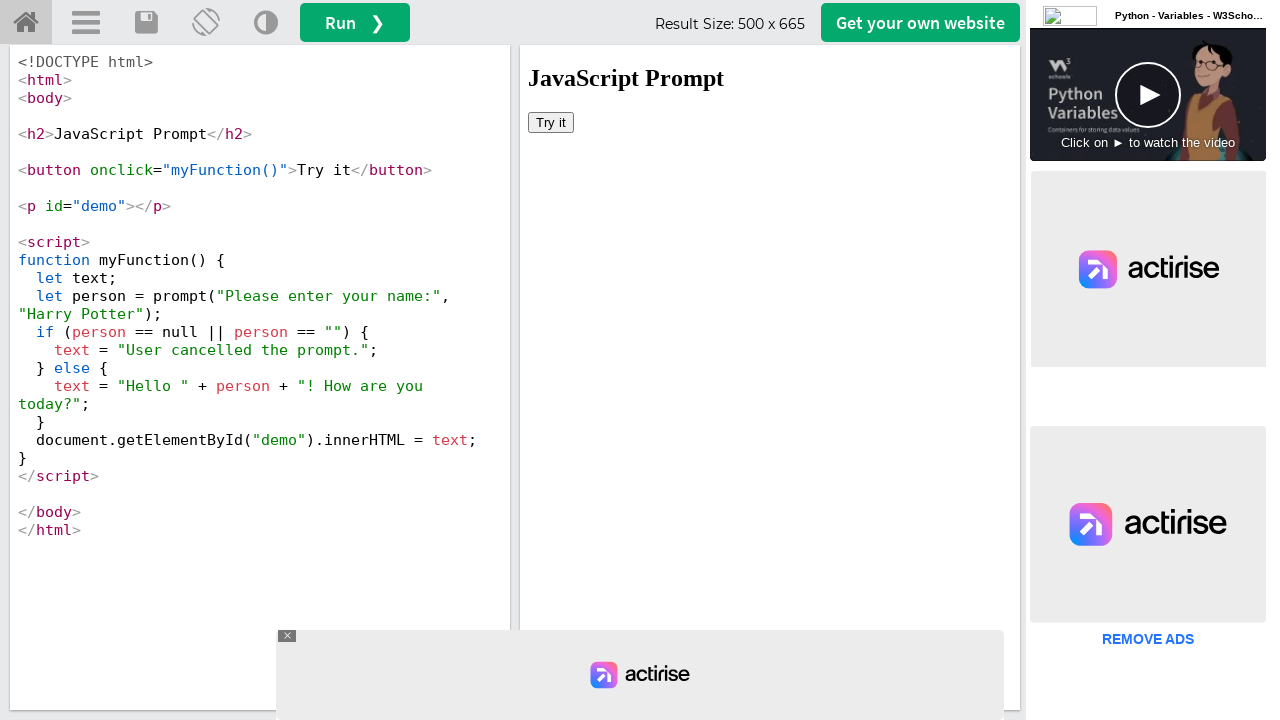

Clicked 'Try it' button in iframe at (551, 122) on #iframeResult >> internal:control=enter-frame >> xpath=//button[text()='Try it']
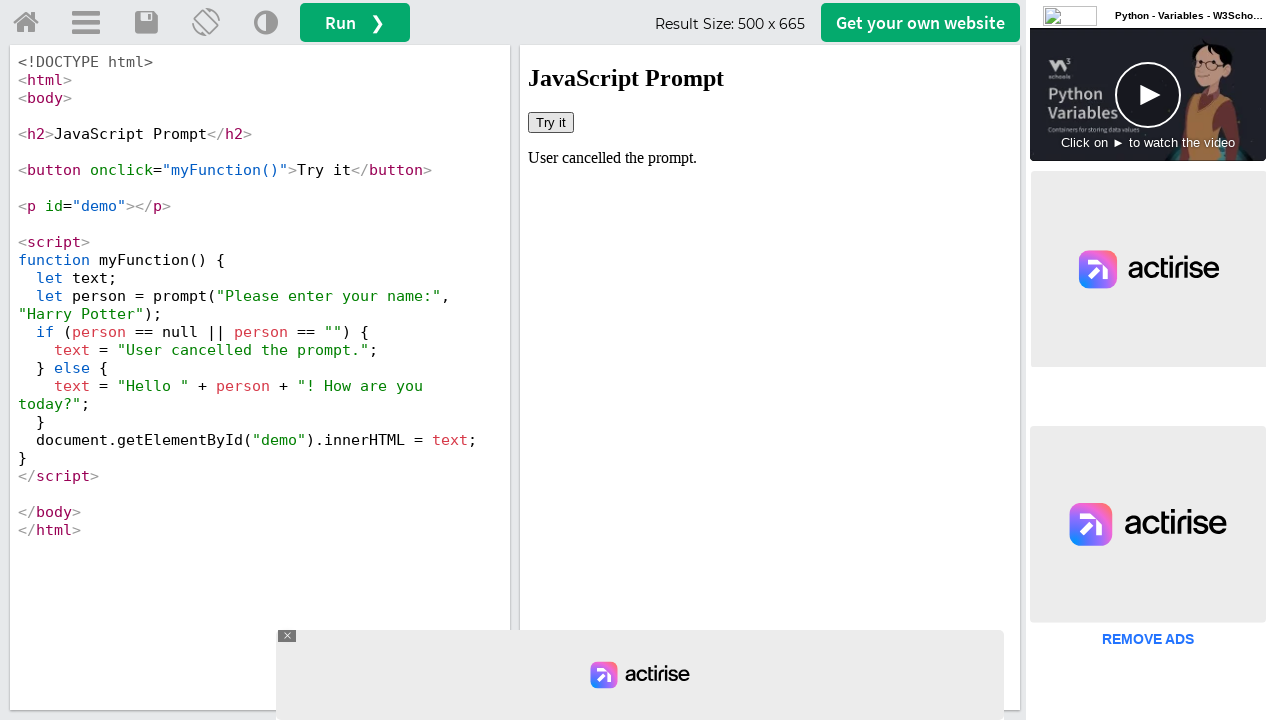

Set up dialog handler to accept prompt with text 'Marcus'
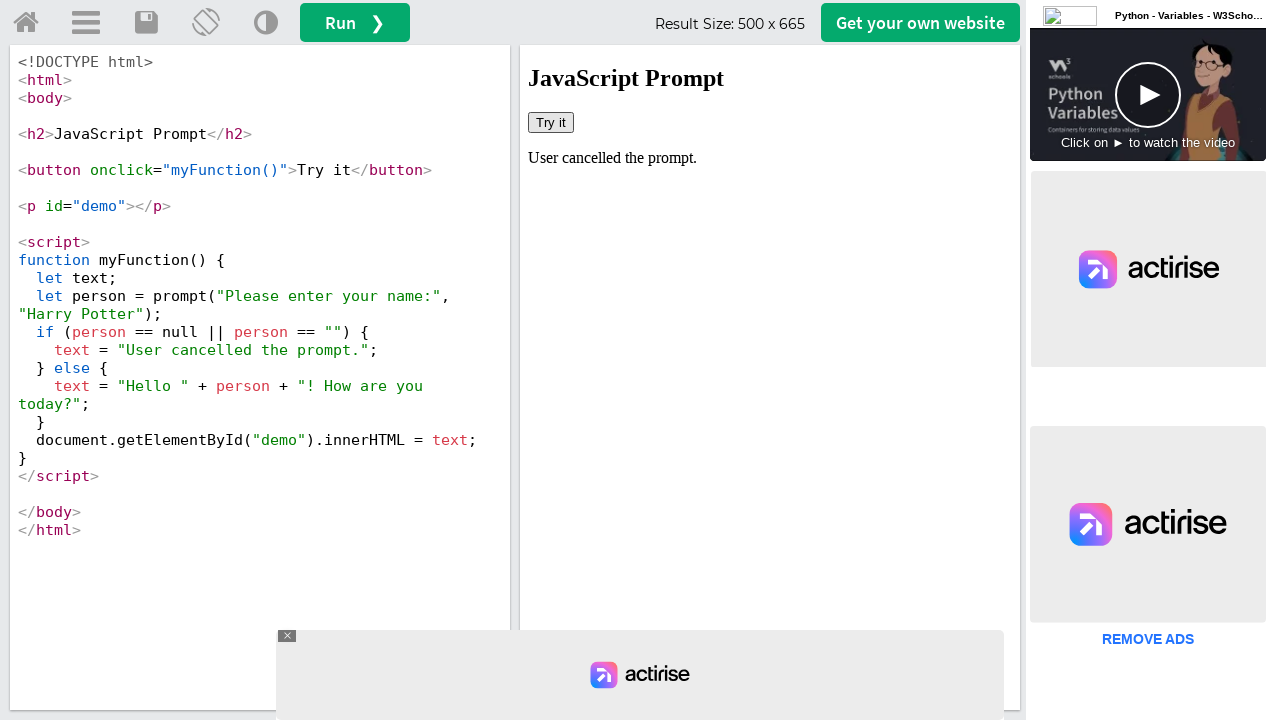

Clicked 'Try it' button again to trigger prompt dialog at (551, 122) on #iframeResult >> internal:control=enter-frame >> xpath=//button[text()='Try it']
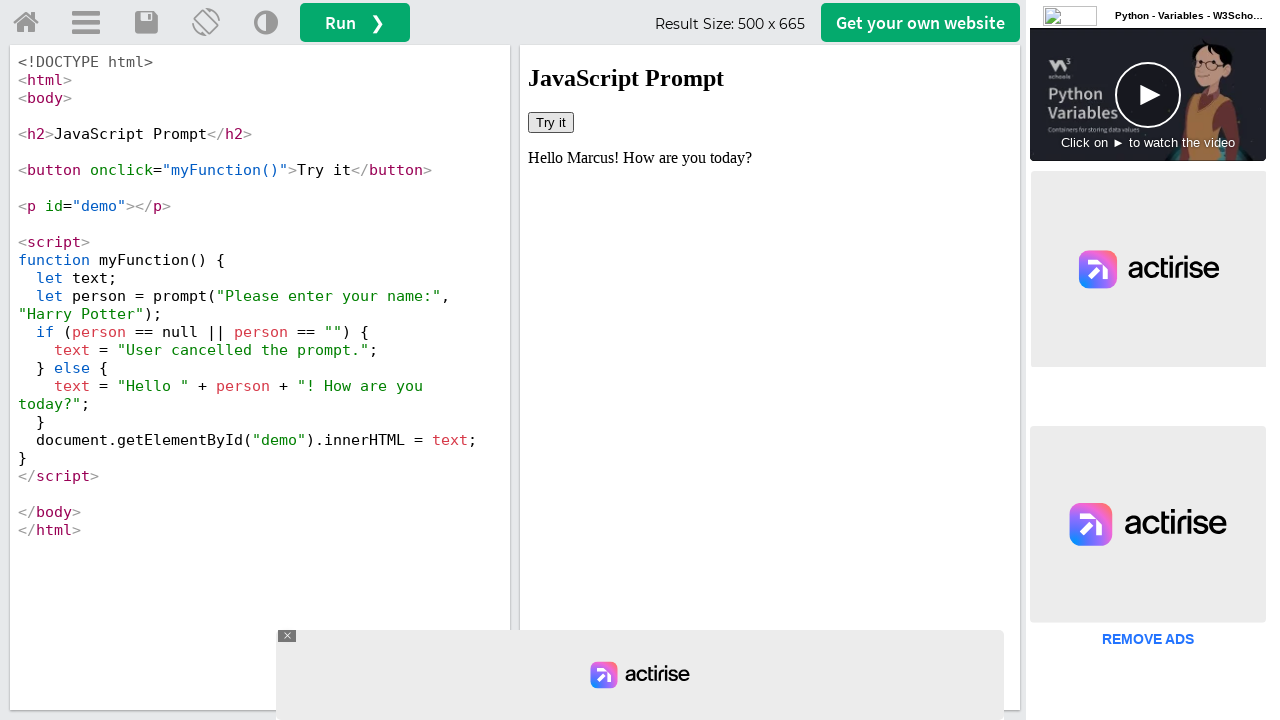

Result text displayed in #demo element
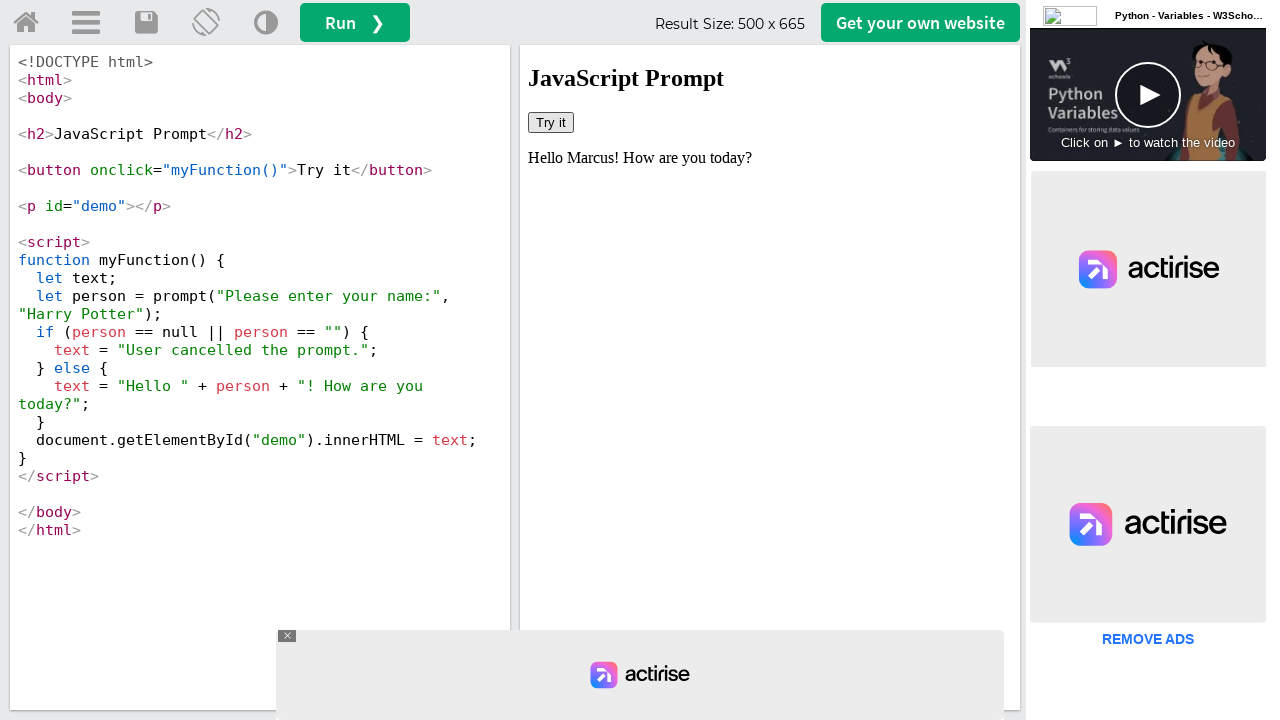

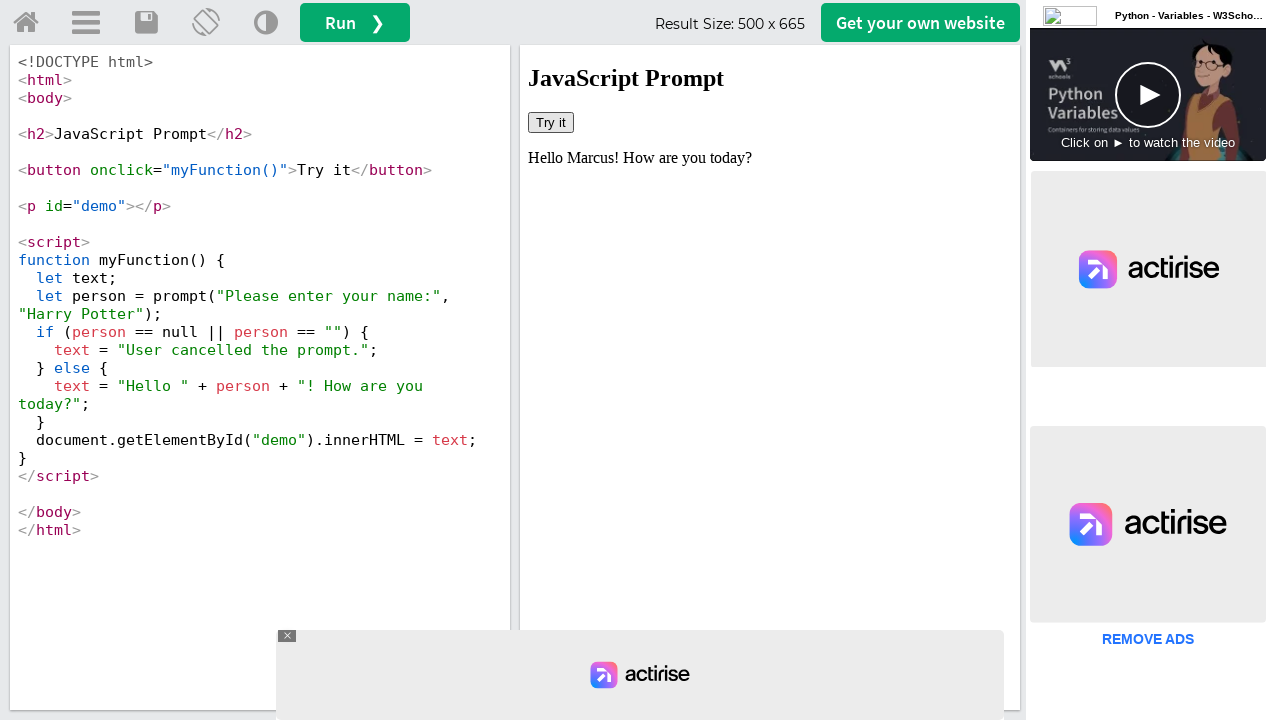